Navigates to an IP lookup tool website and waits for the page to load, verifying the page title

Starting URL: https://tool.lu/ip/

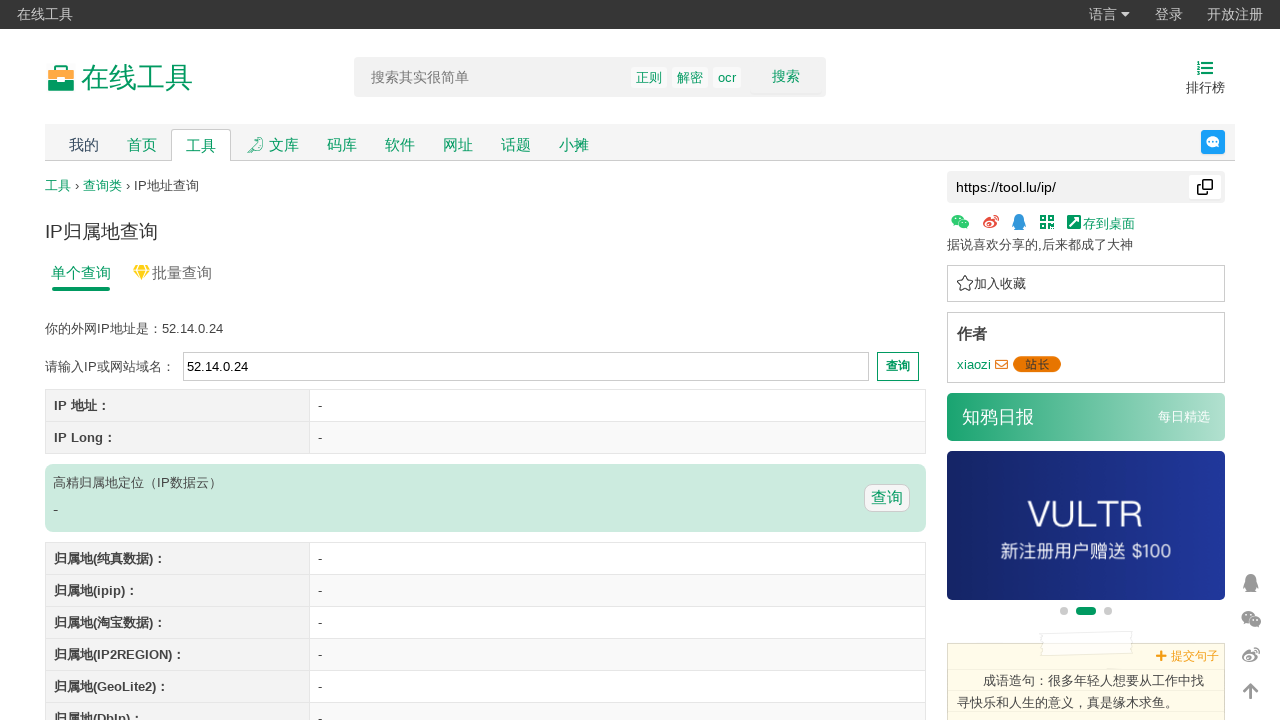

Navigated to IP lookup tool website at https://tool.lu/ip/
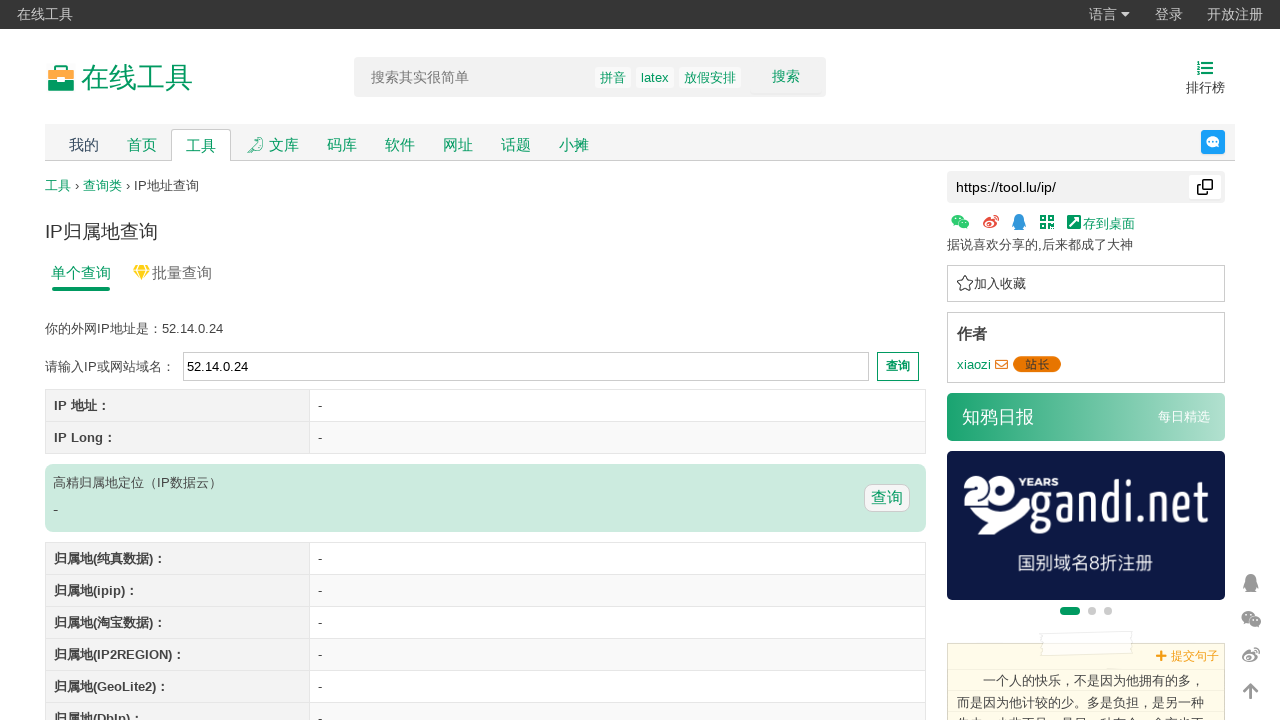

Page reached networkidle state
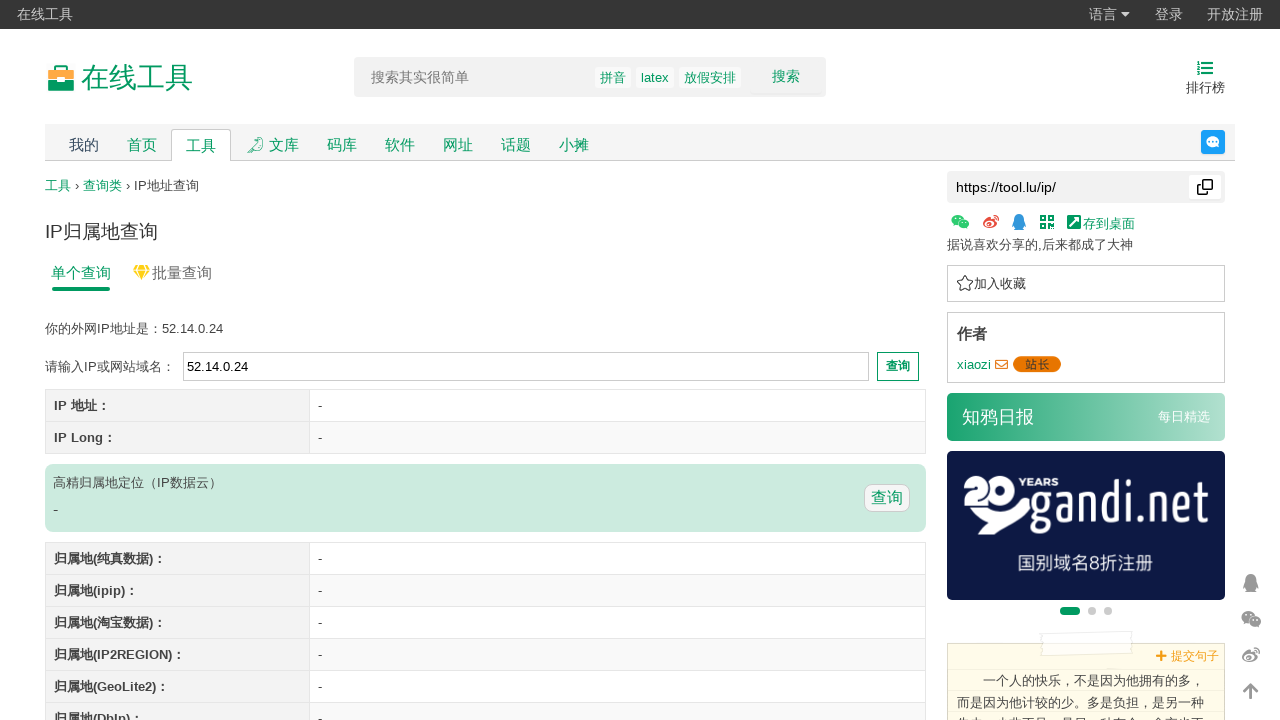

Body element is present on page
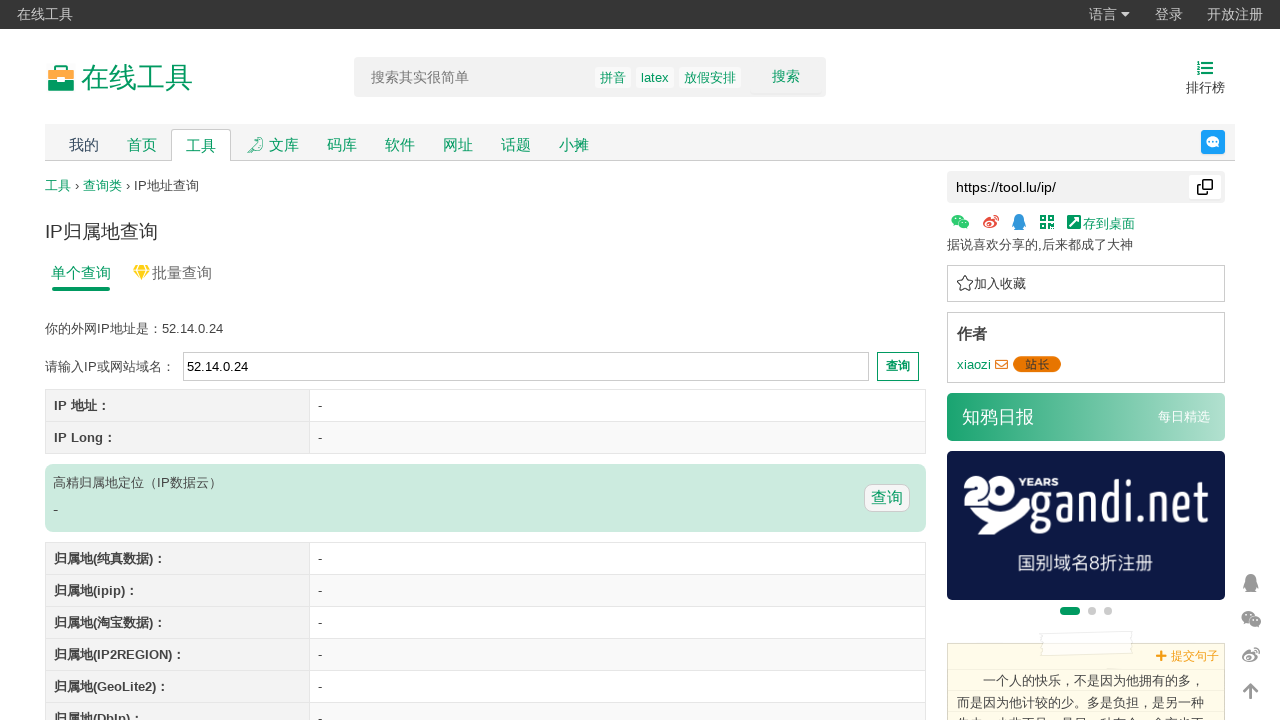

Verified page title contains 'IP'
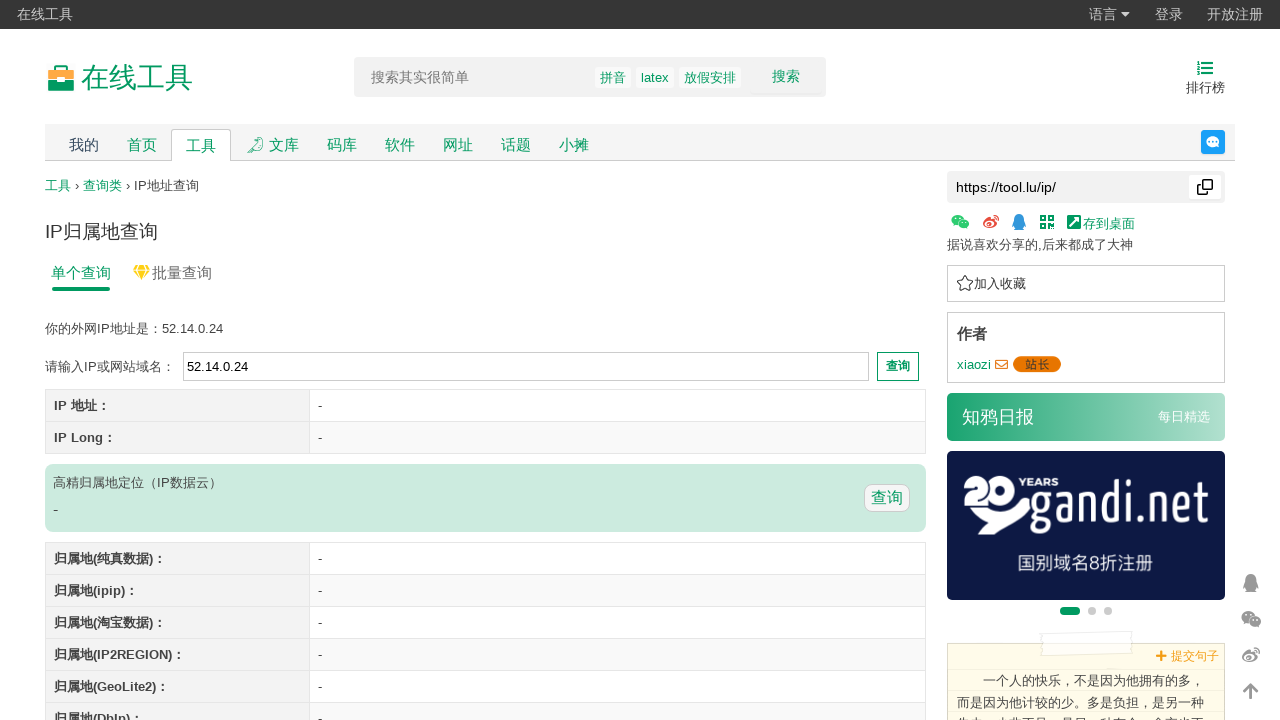

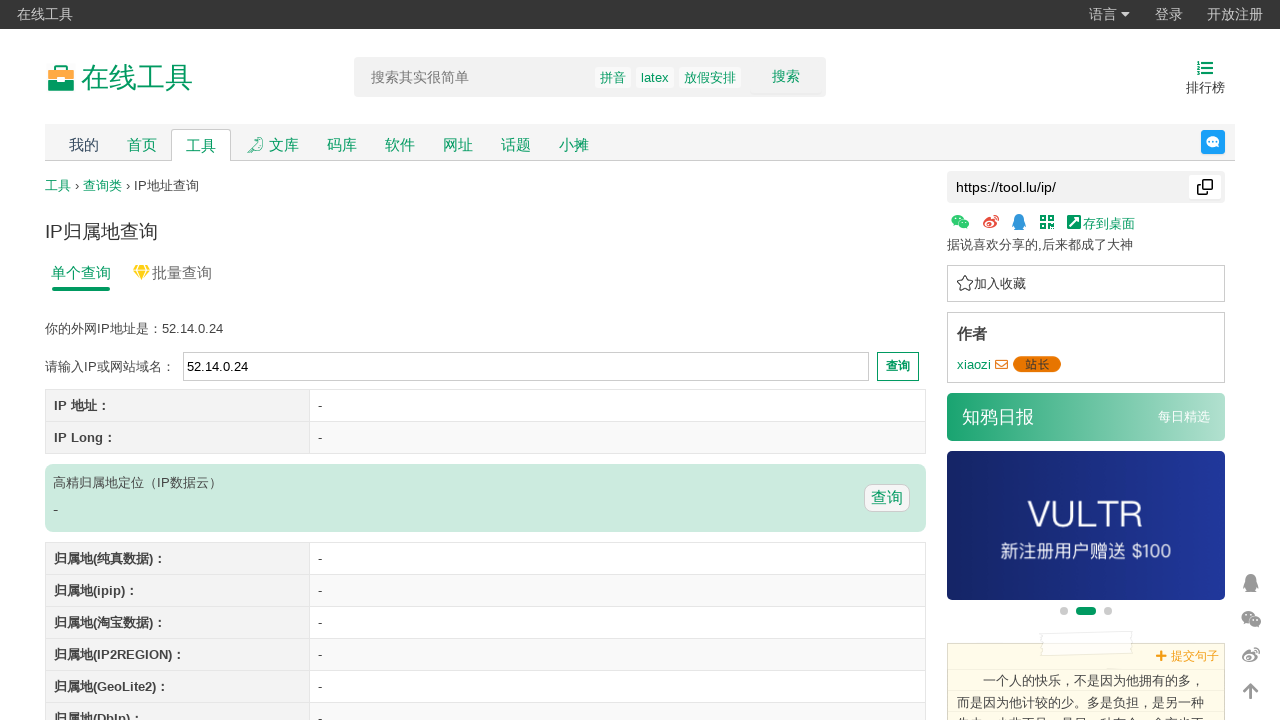